Tests clicking on a cart icon and verifies that the cart is empty by checking the cart message text

Starting URL: https://www.restorationseeds.com/

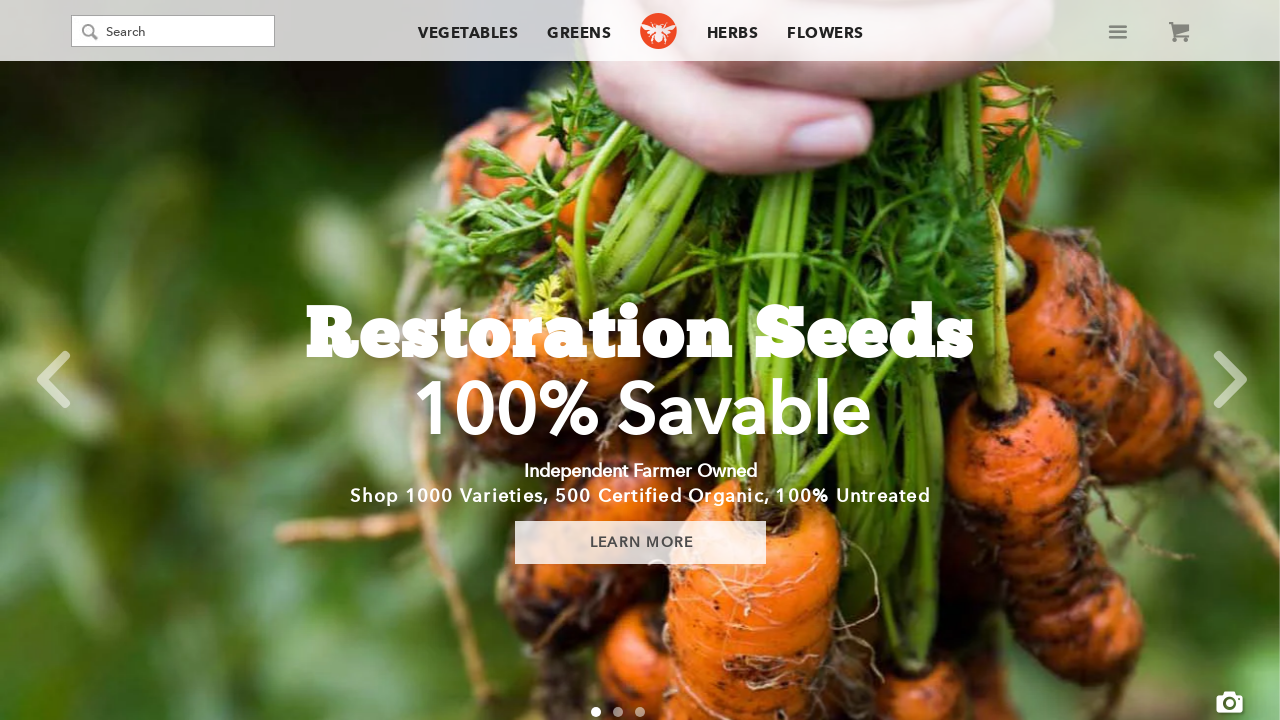

Clicked on cart icon at (1178, 32) on [aria-label*='cart' i], [class*='cart' i], svg[class*='cart' i], a[href*='cart']
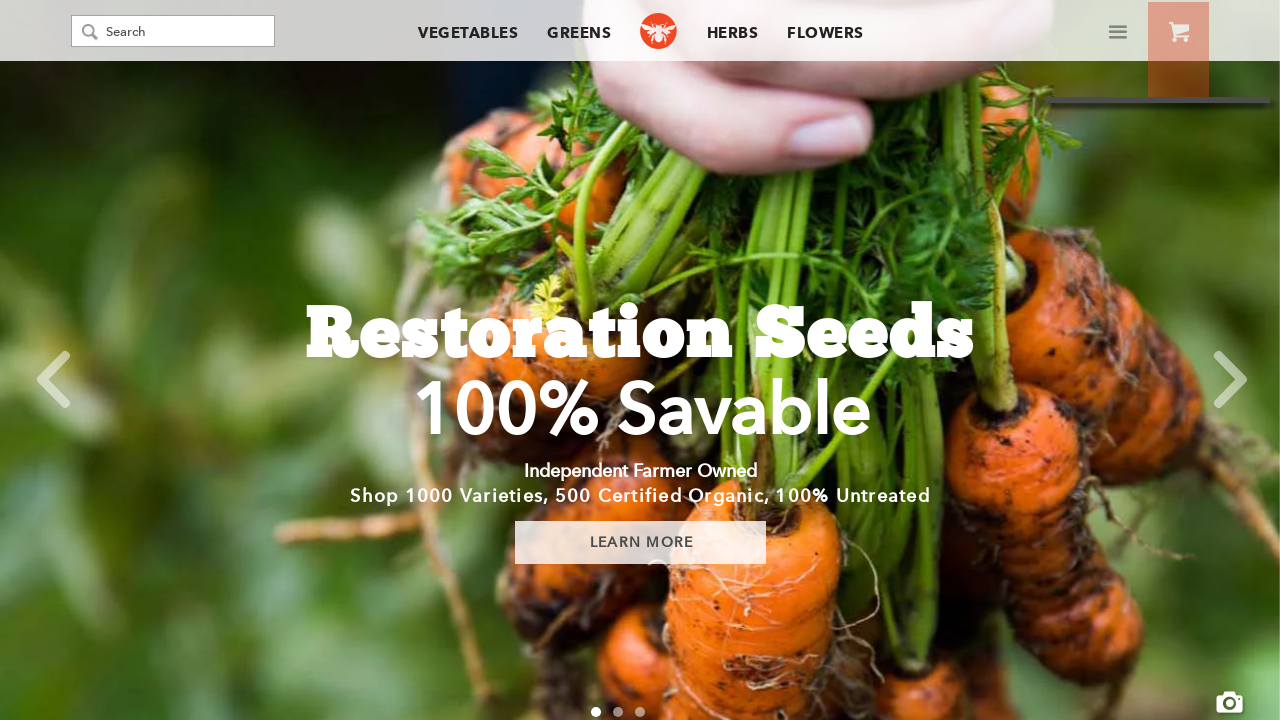

Cart dropdown appeared with empty cart message
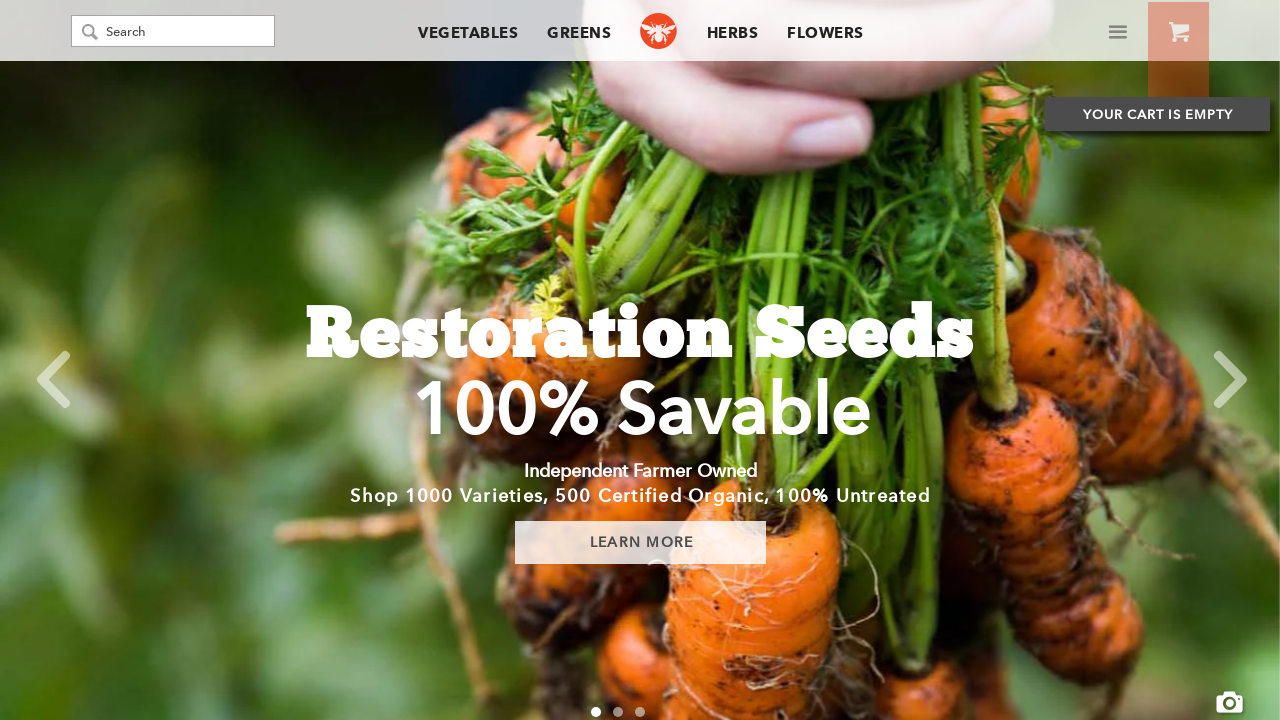

Located cart empty message element
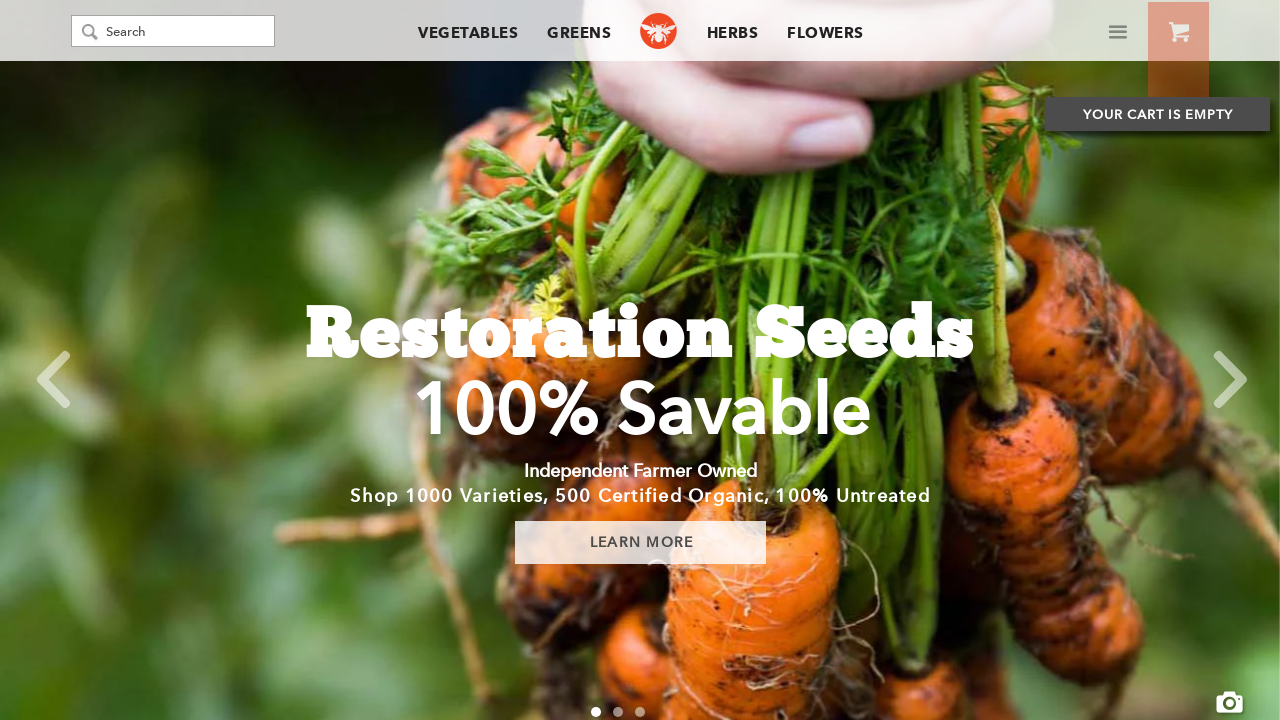

Verified cart is empty with message 'YOUR CART IS EMPTY'
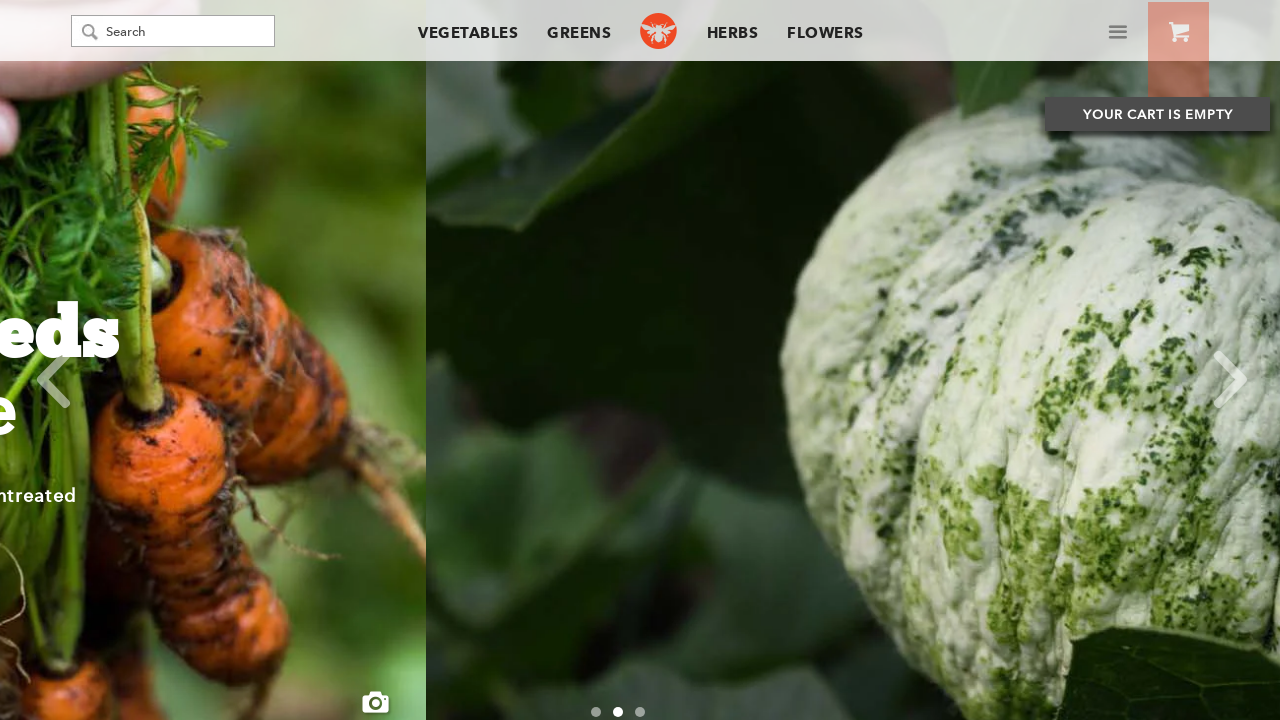

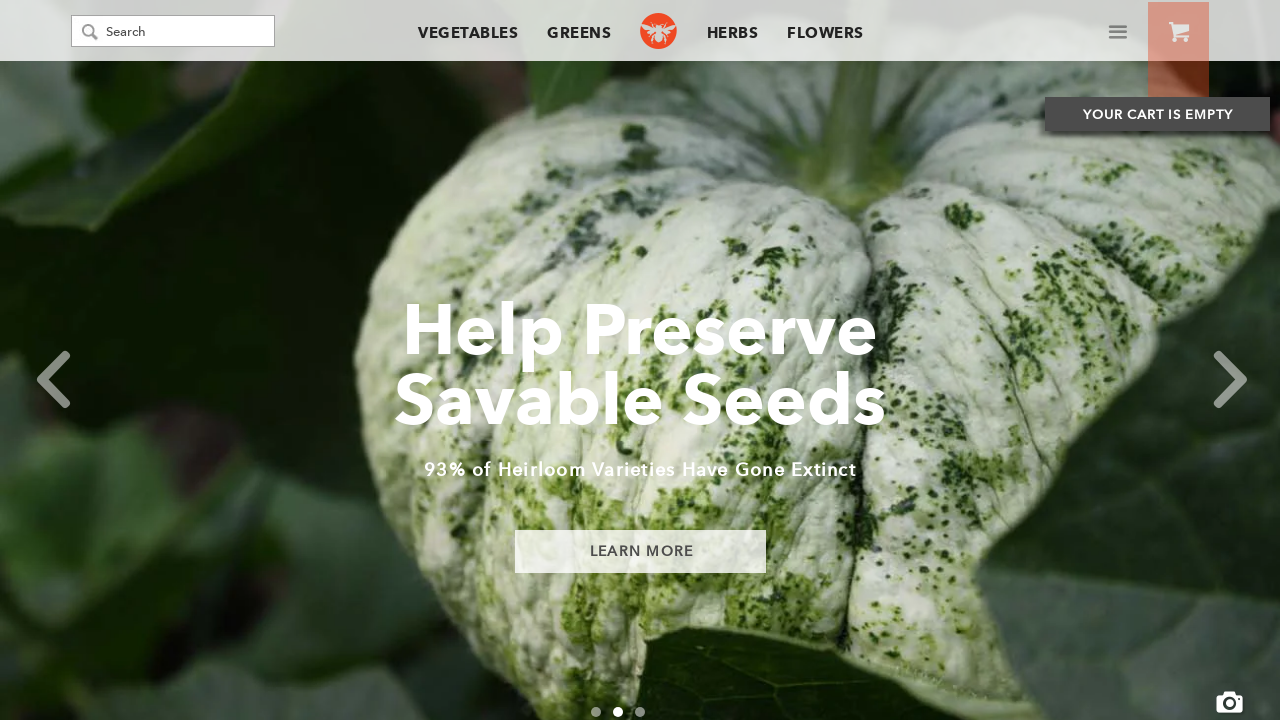